Navigates to the Zetamac arithmetic game page and locates the game element

Starting URL: http://arithmetic.zetamac.com/game?key=a7220a92

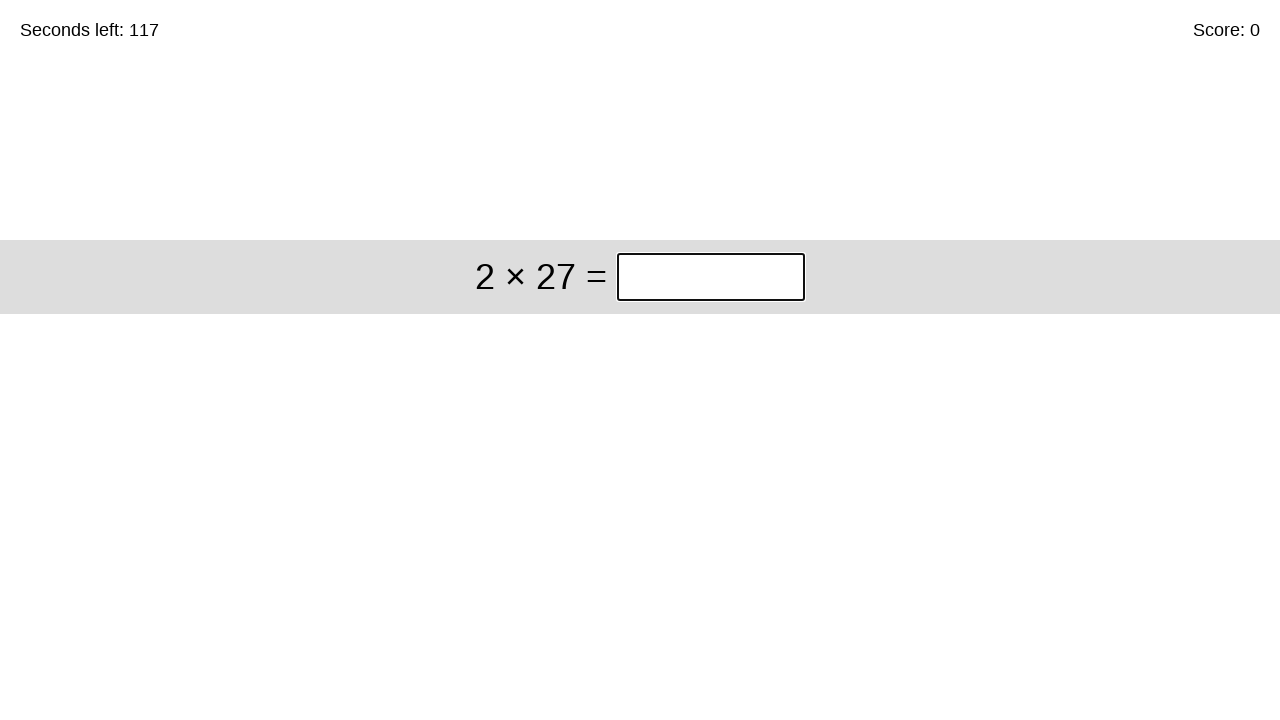

Waited for game element to be present on Zetamac arithmetic game page
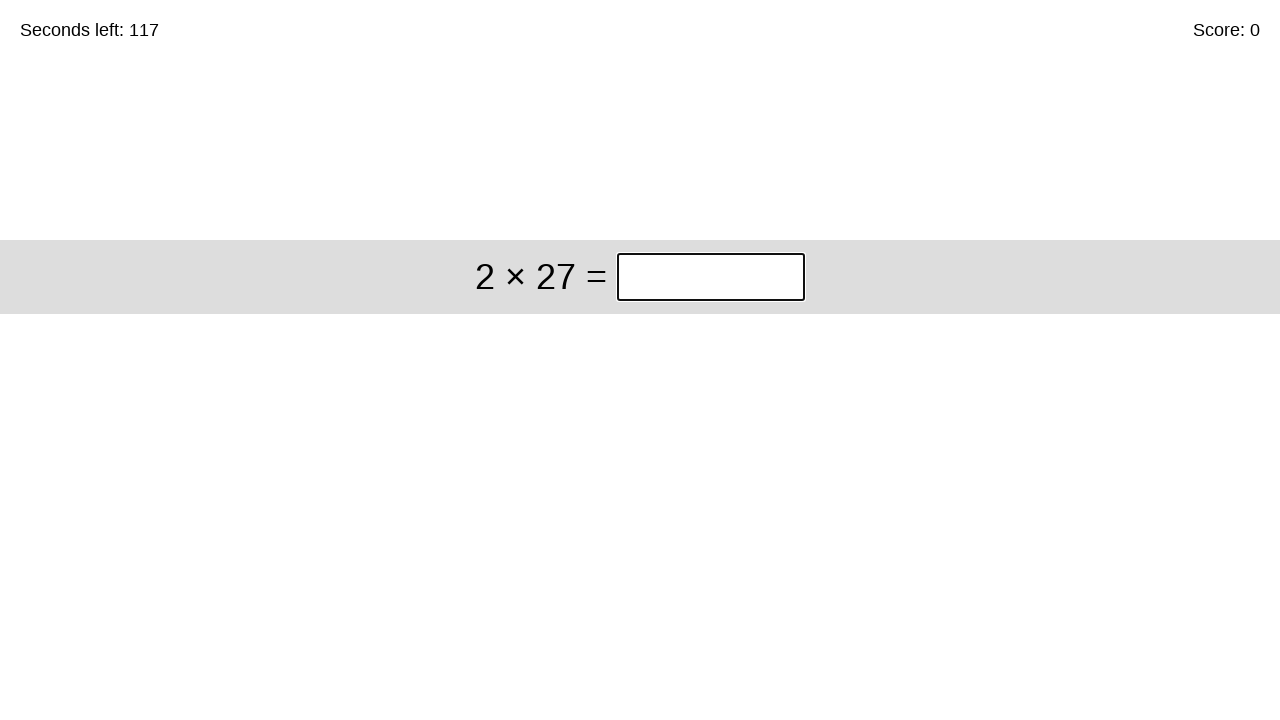

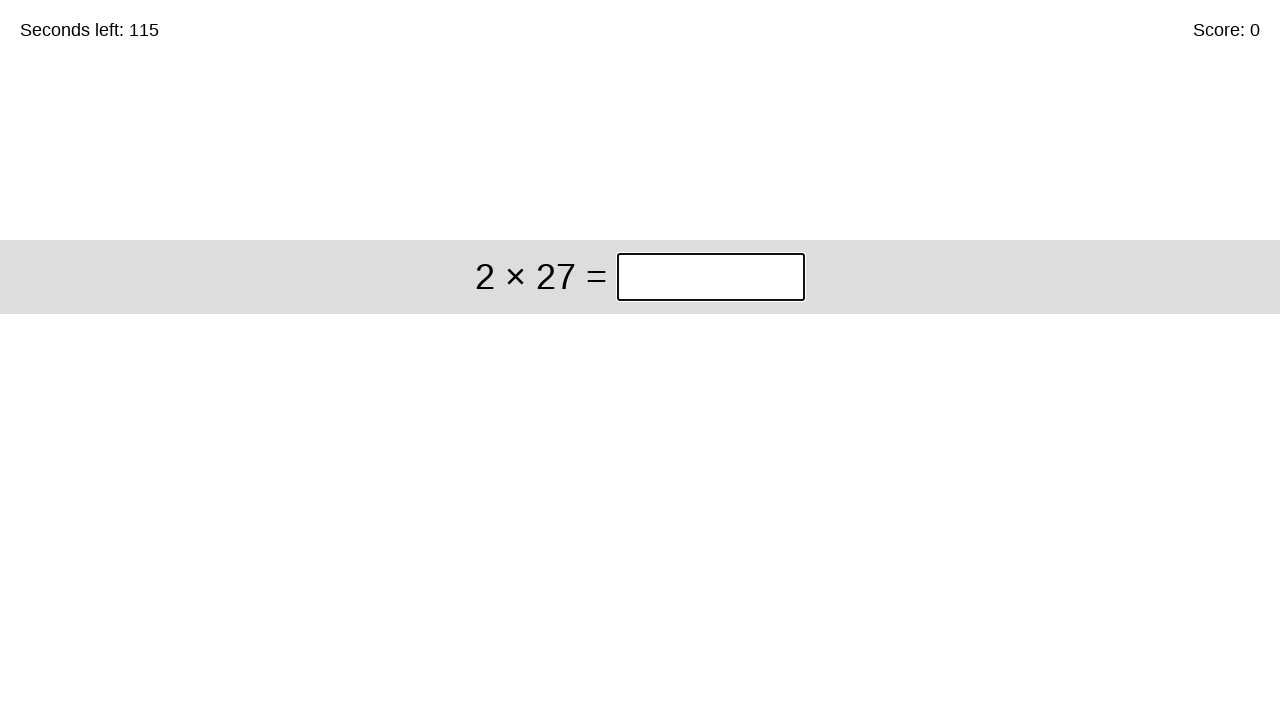